Tests a registration form by filling all required input fields in the first block with test data, submitting the form, and verifying the success message appears.

Starting URL: http://suninjuly.github.io/registration2.html

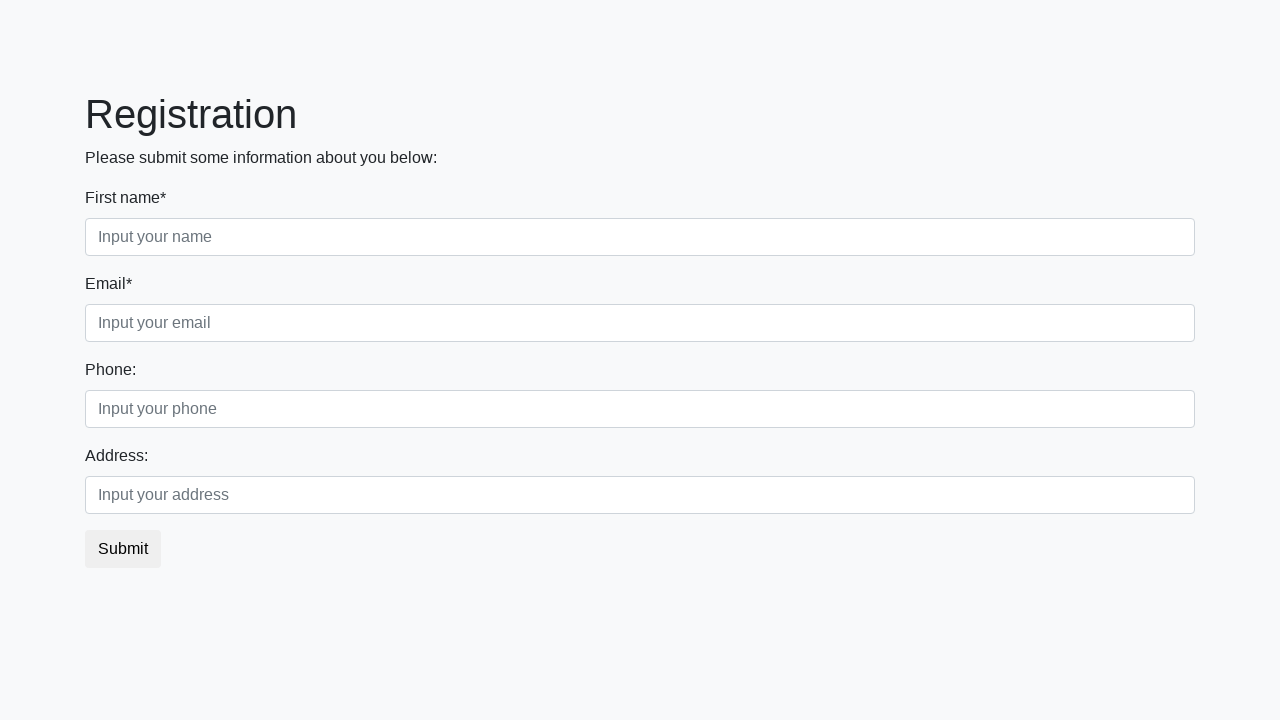

Located all required input fields in the first block
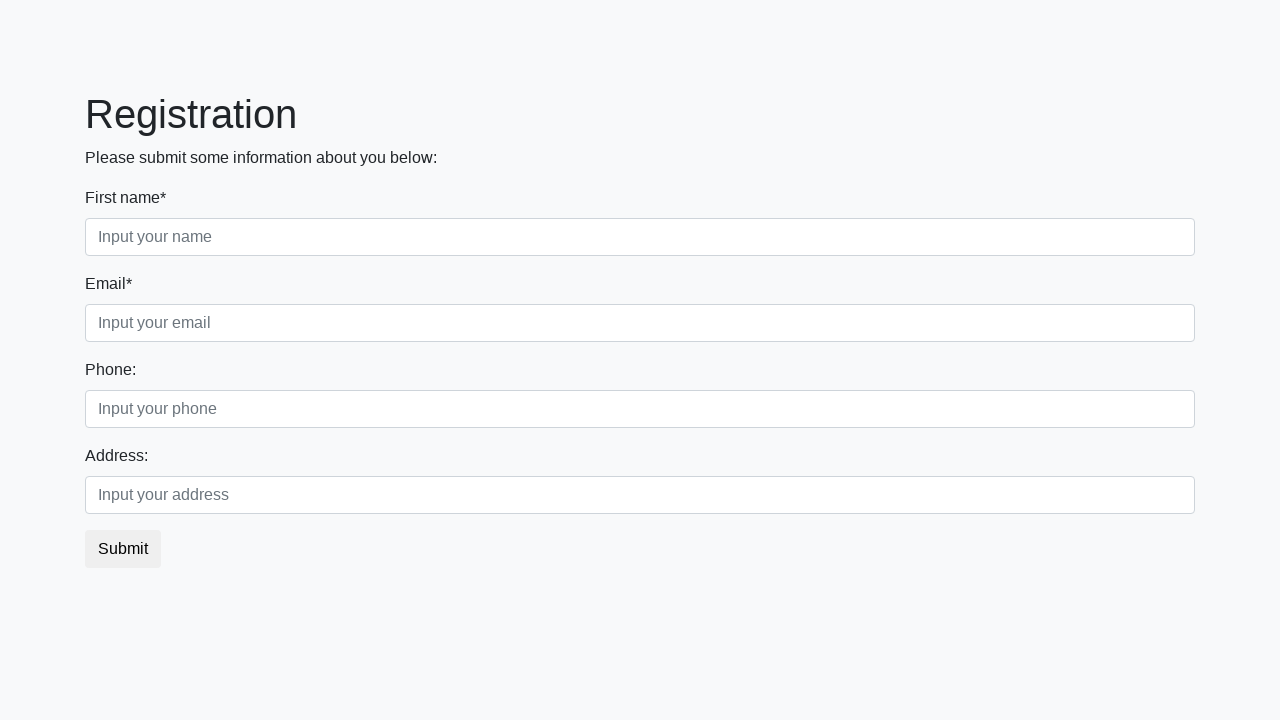

Found 2 required input fields
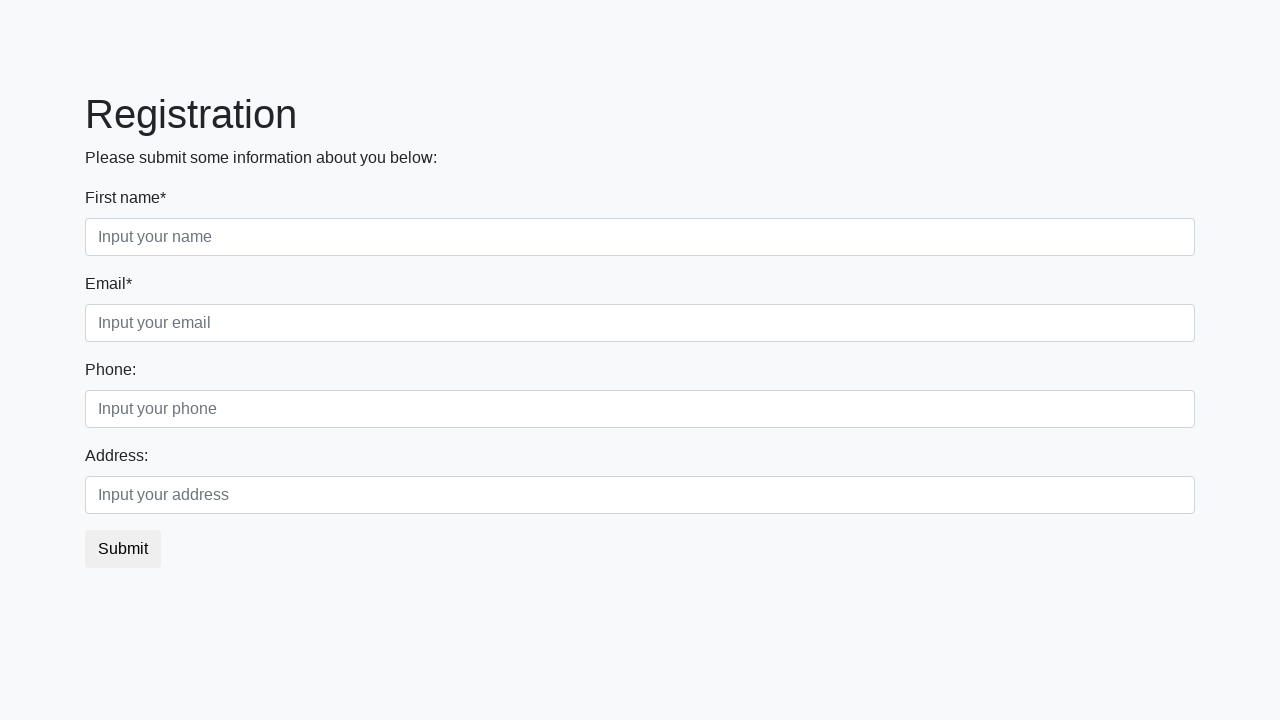

Filled input field 1 with test data on xpath=//div[@class='first_block']//input[@required] >> nth=0
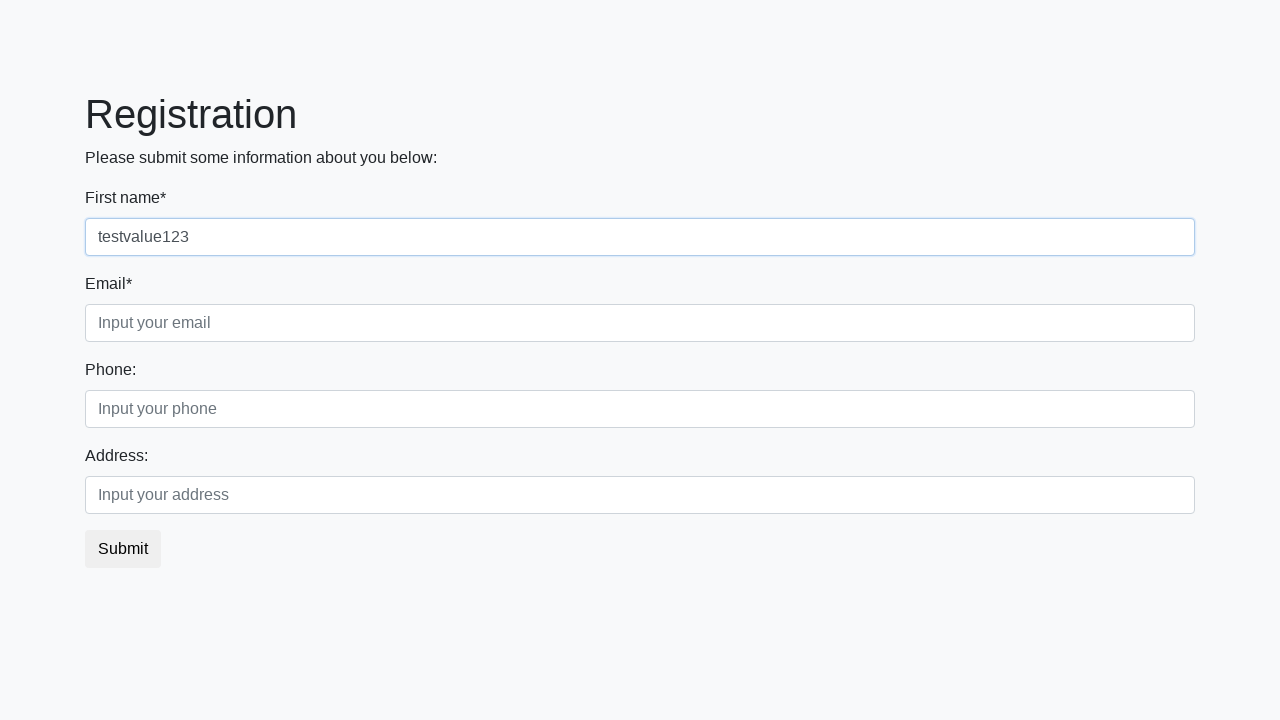

Filled input field 2 with test data on xpath=//div[@class='first_block']//input[@required] >> nth=1
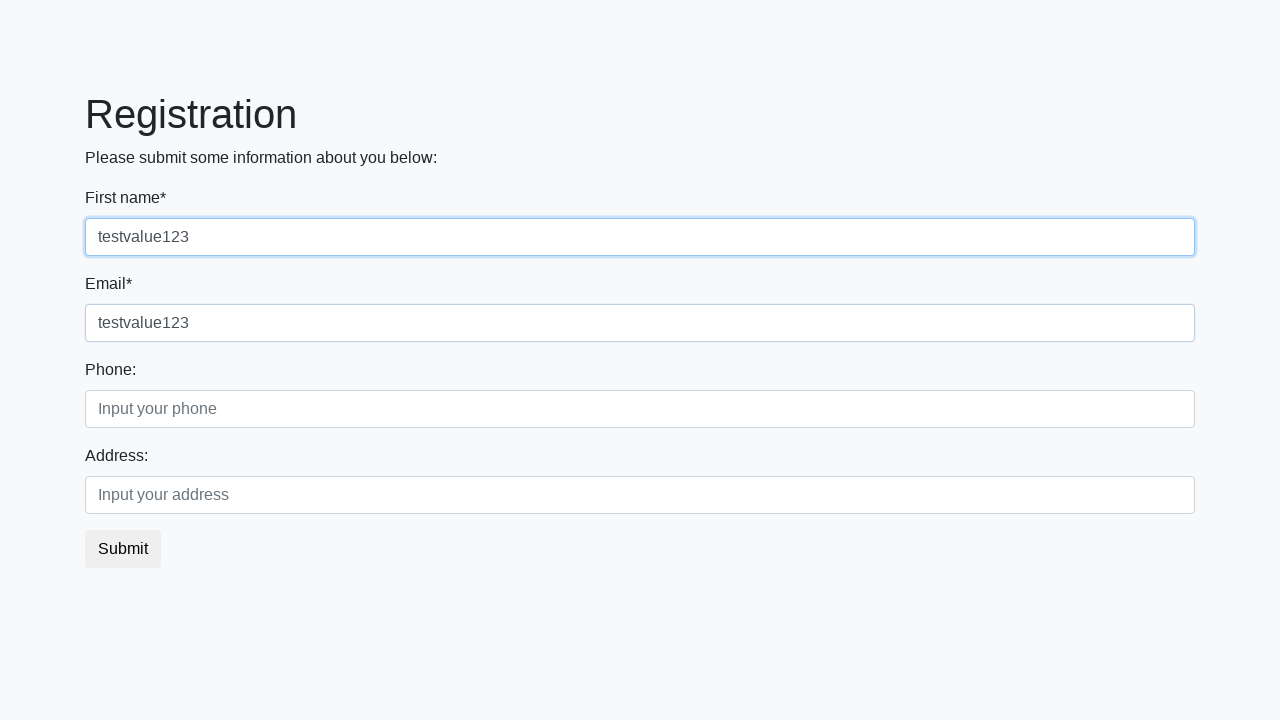

Clicked the submit button at (123, 549) on button.btn
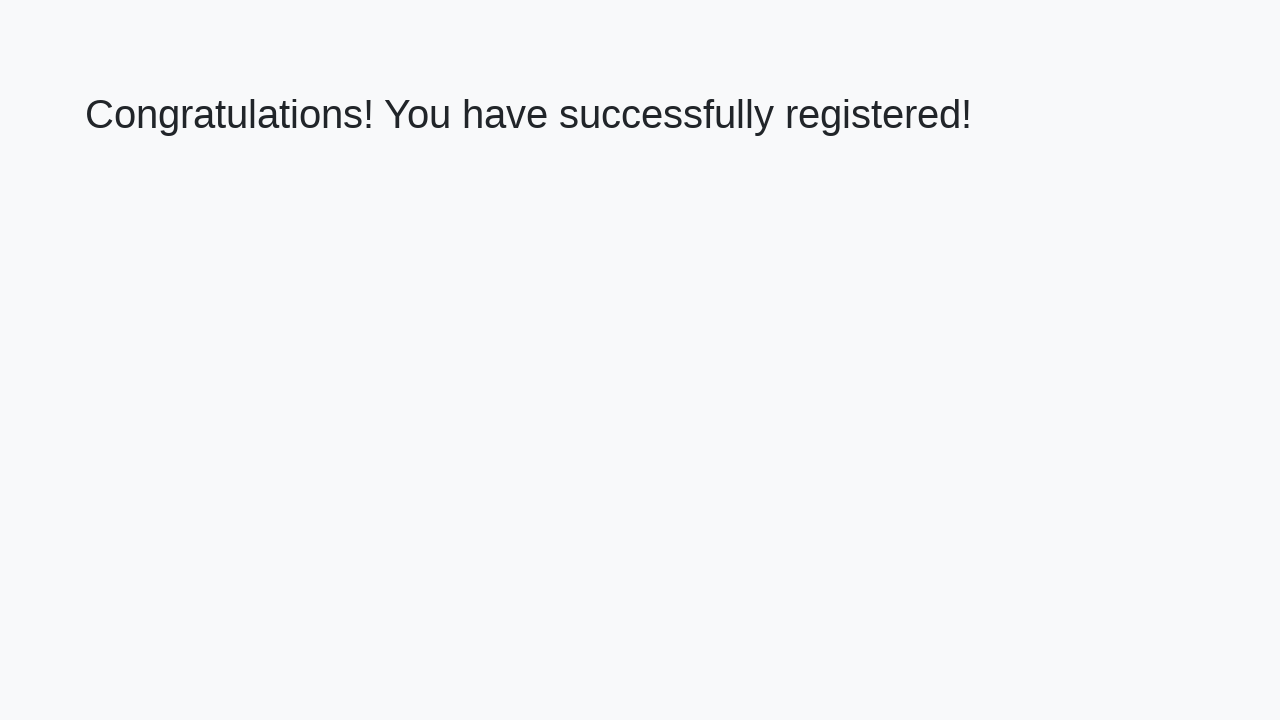

Success message heading loaded
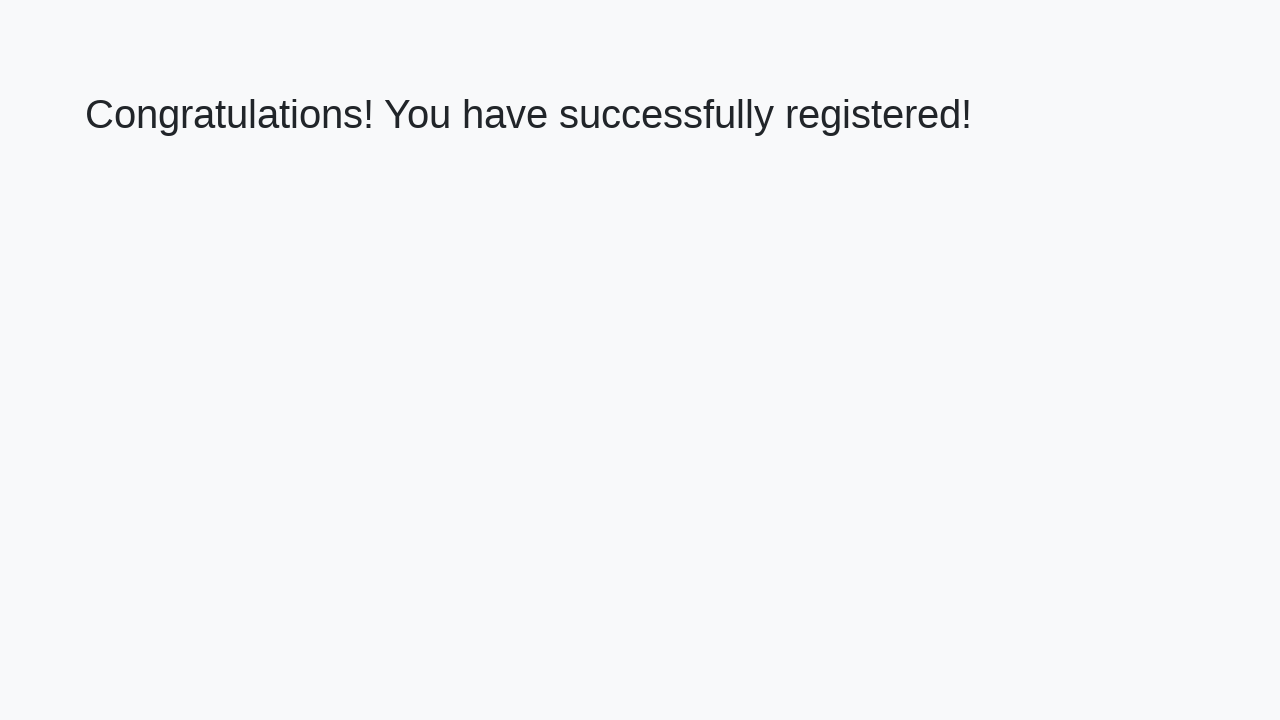

Retrieved success message text
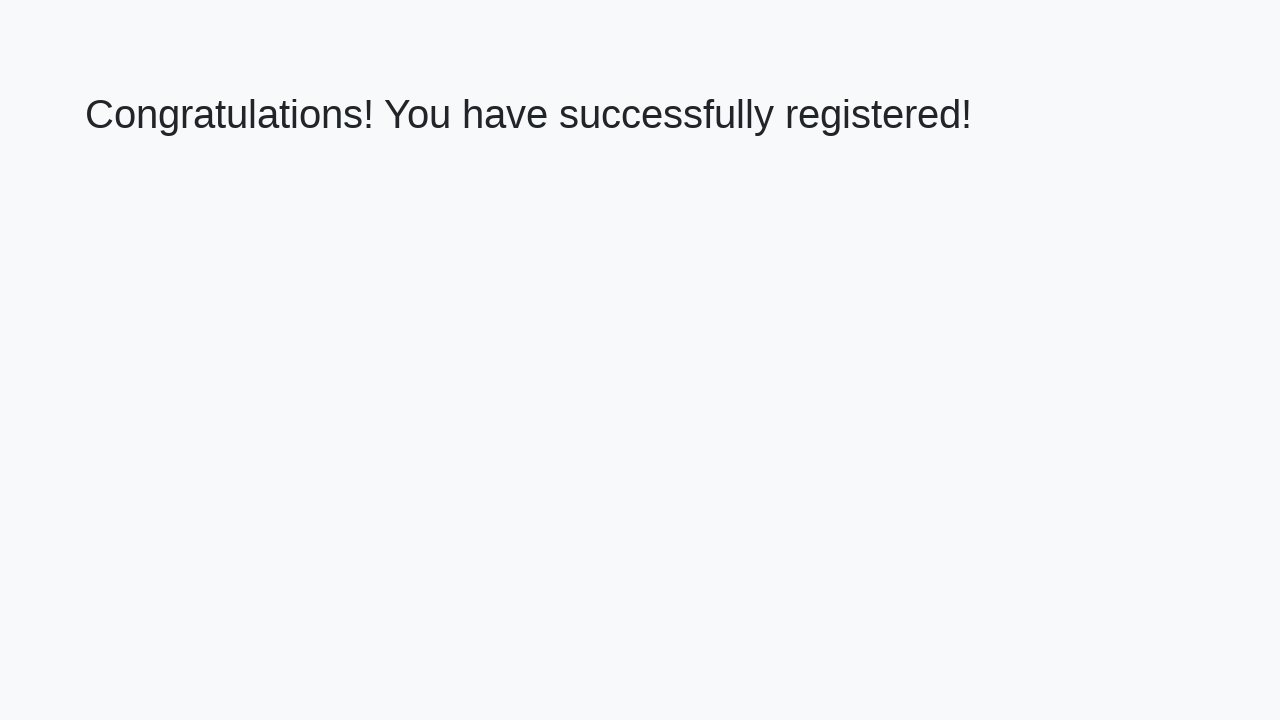

Verified success message matches expected text
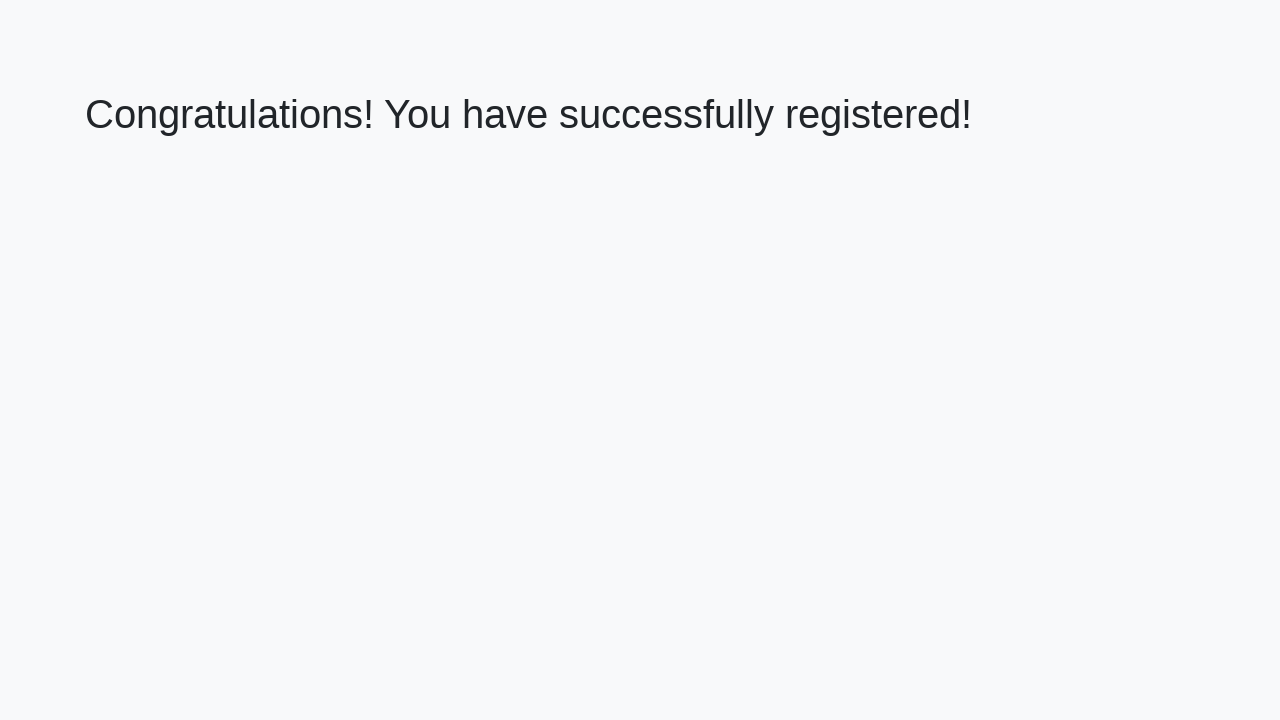

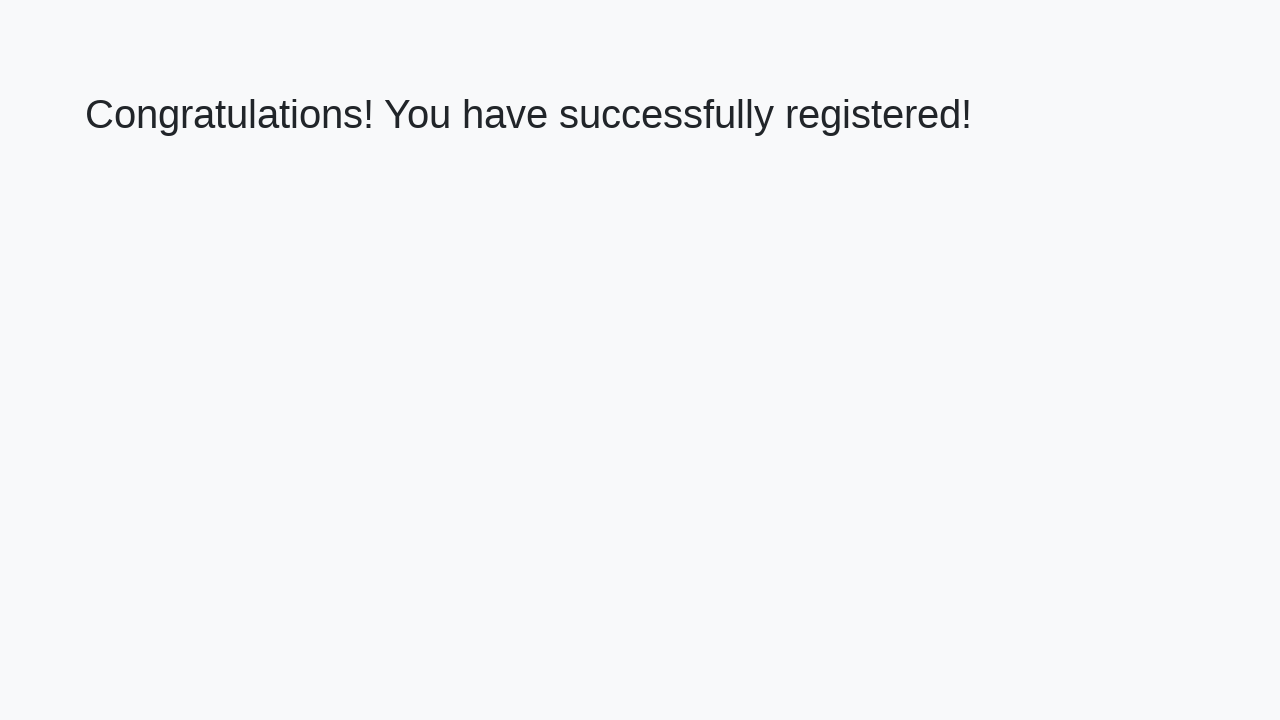